Navigates to Apple Podcasts Taiwan charts page, clicks the "Popular Programs" button, scrolls down the scrollable container to load more content, and waits for podcast listing elements to appear.

Starting URL: https://podcasts.apple.com/tw/charts

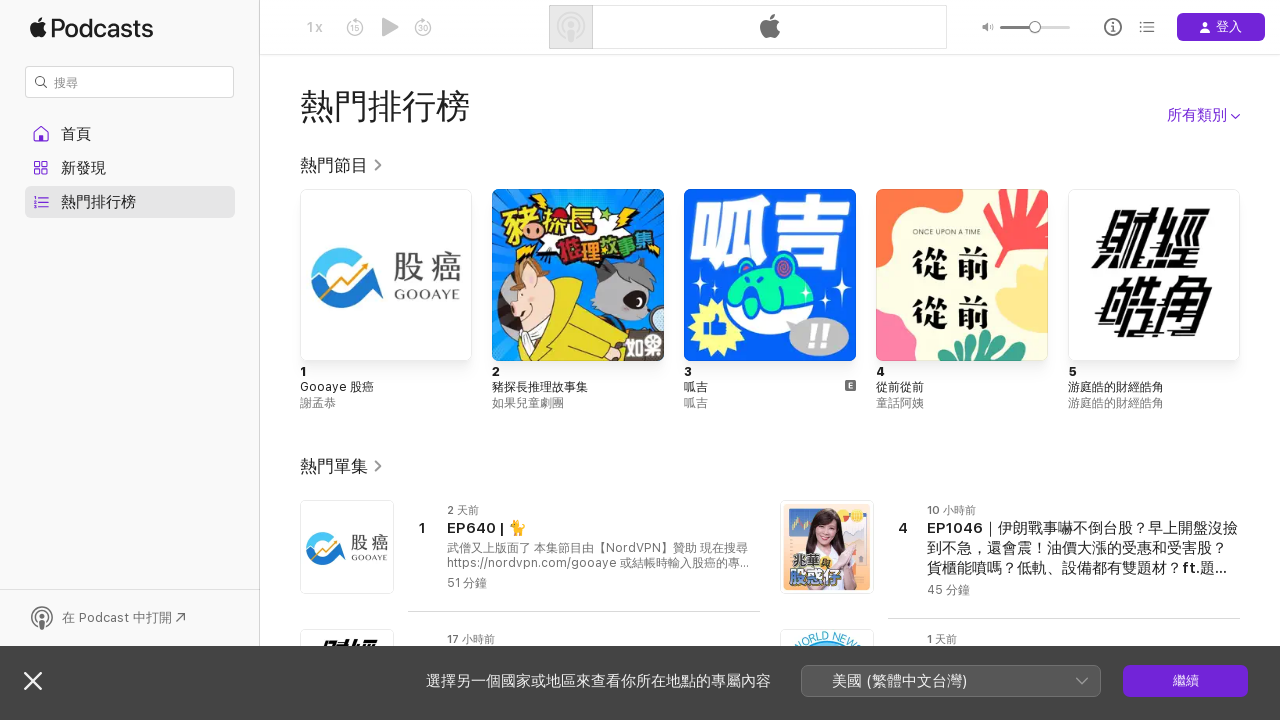

Waited for page to load with networkidle state
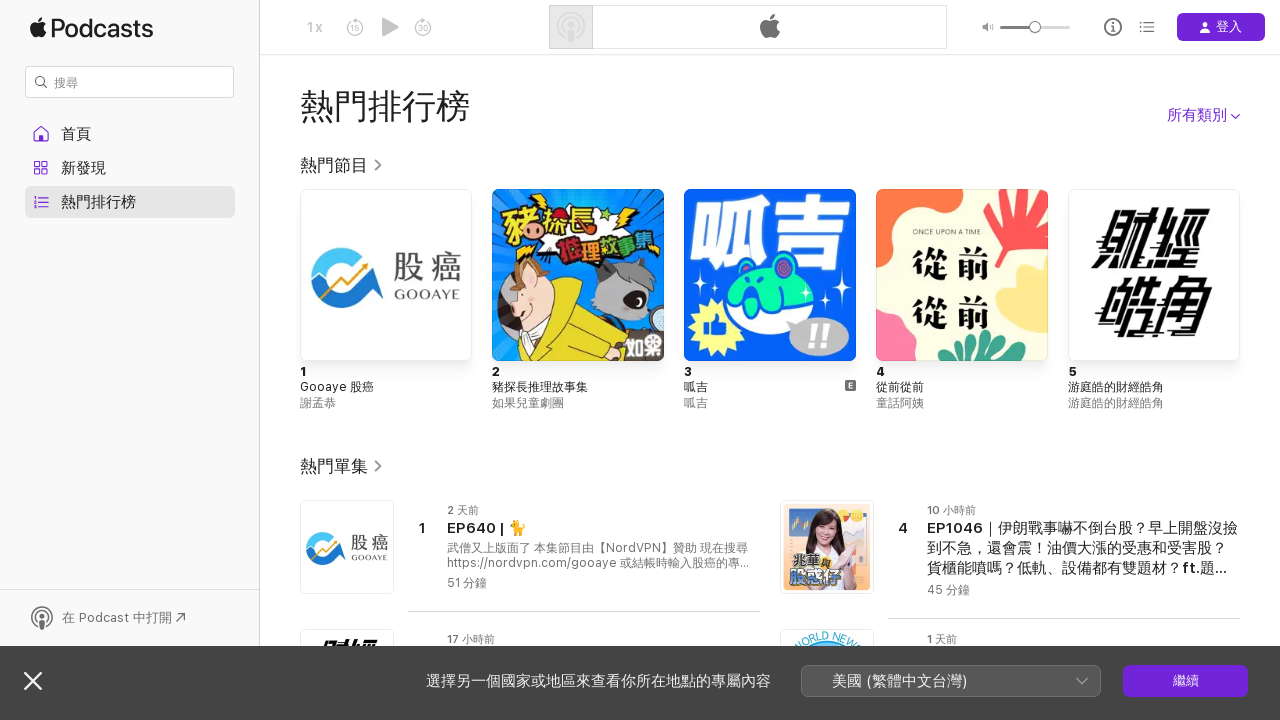

Clicked the Popular Programs button at (342, 165) on button.title__button
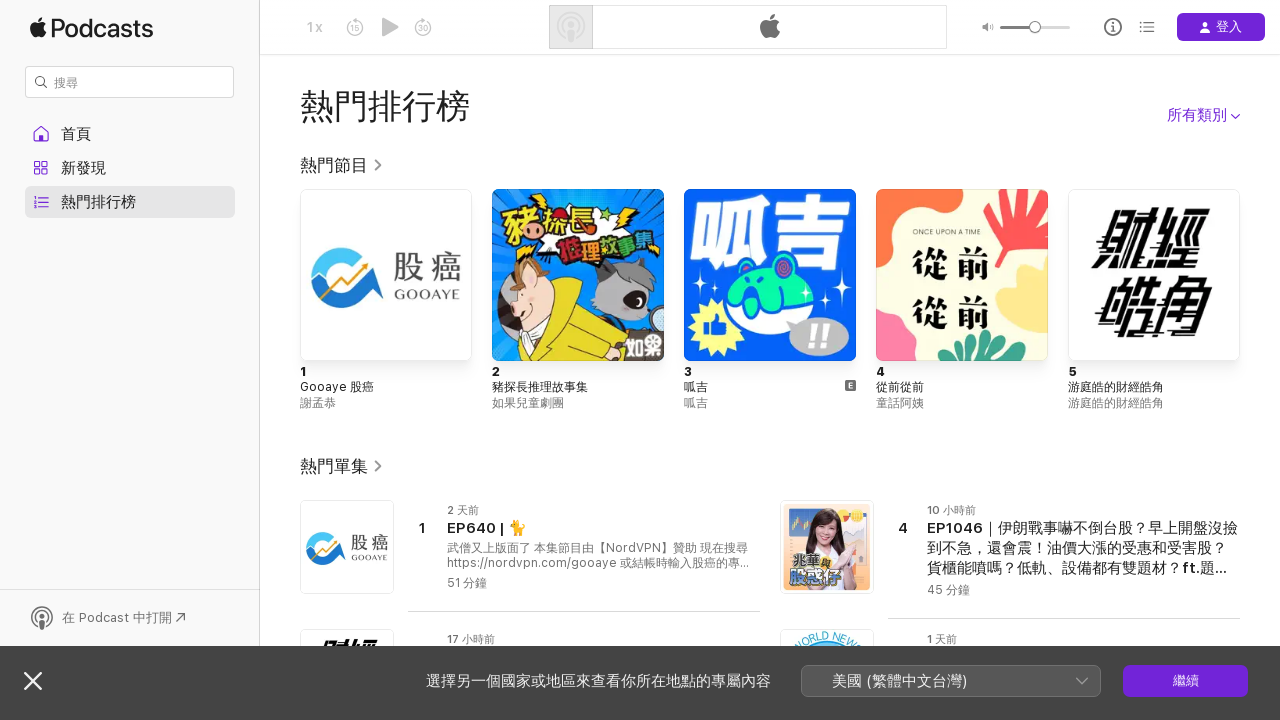

Scrollable container appeared
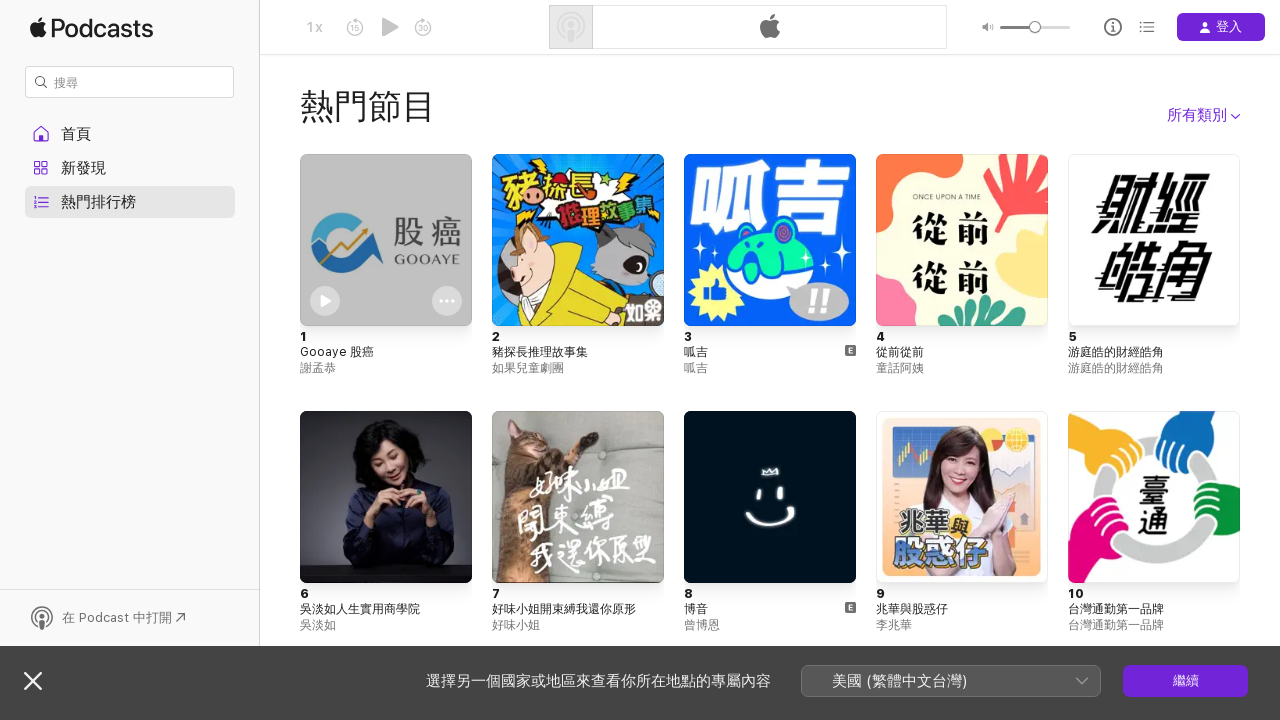

Scrolled down scrollable container to load more content
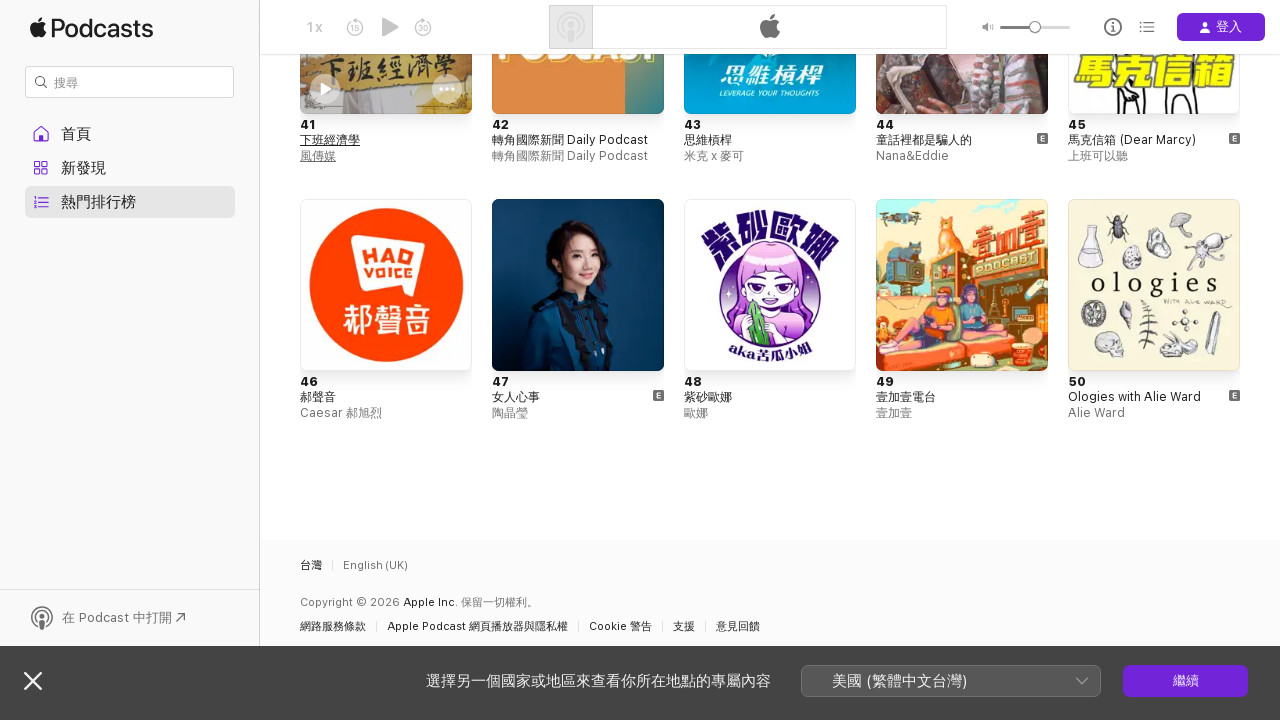

Waited 1 second for content to load
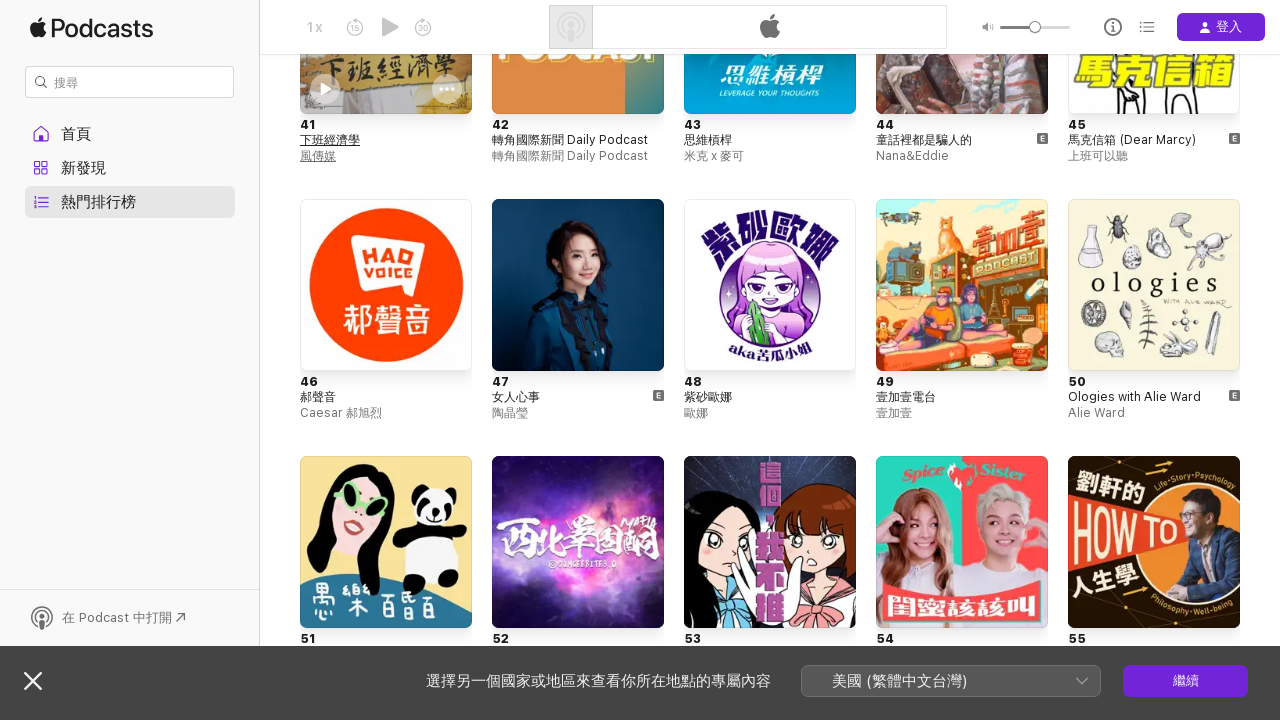

Scrolled down scrollable container to load more content
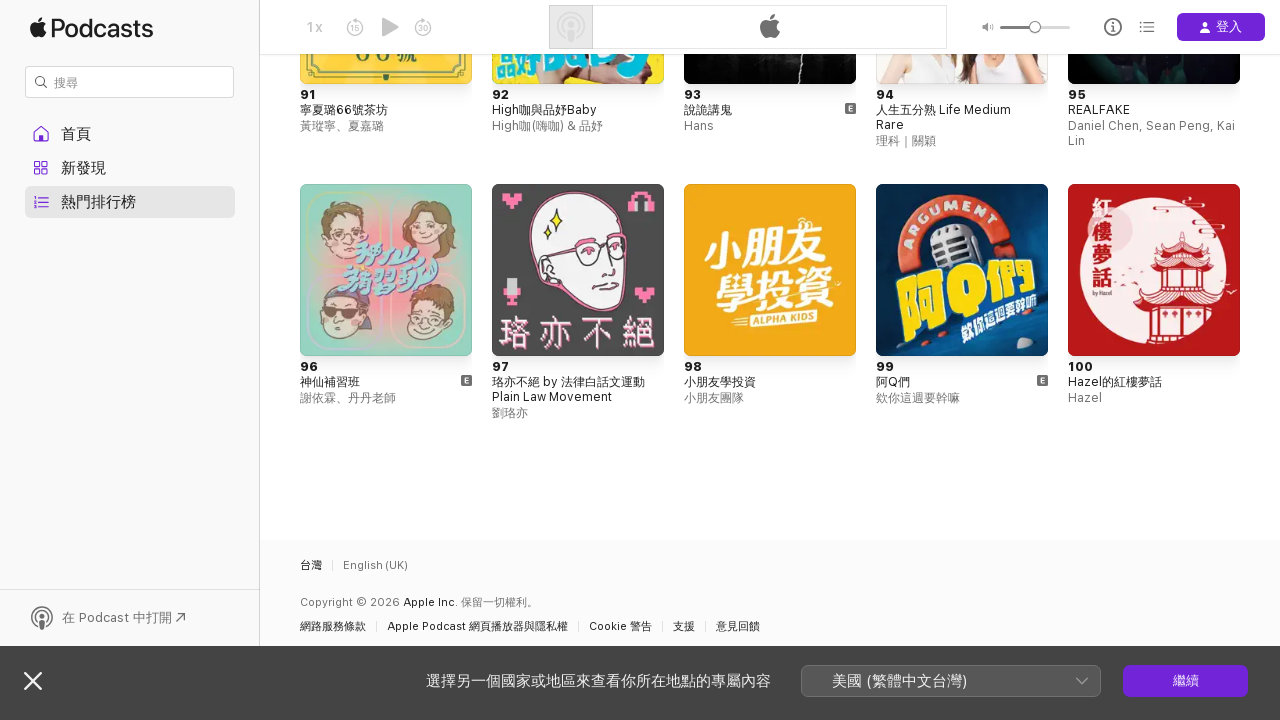

Waited 1 second for content to load
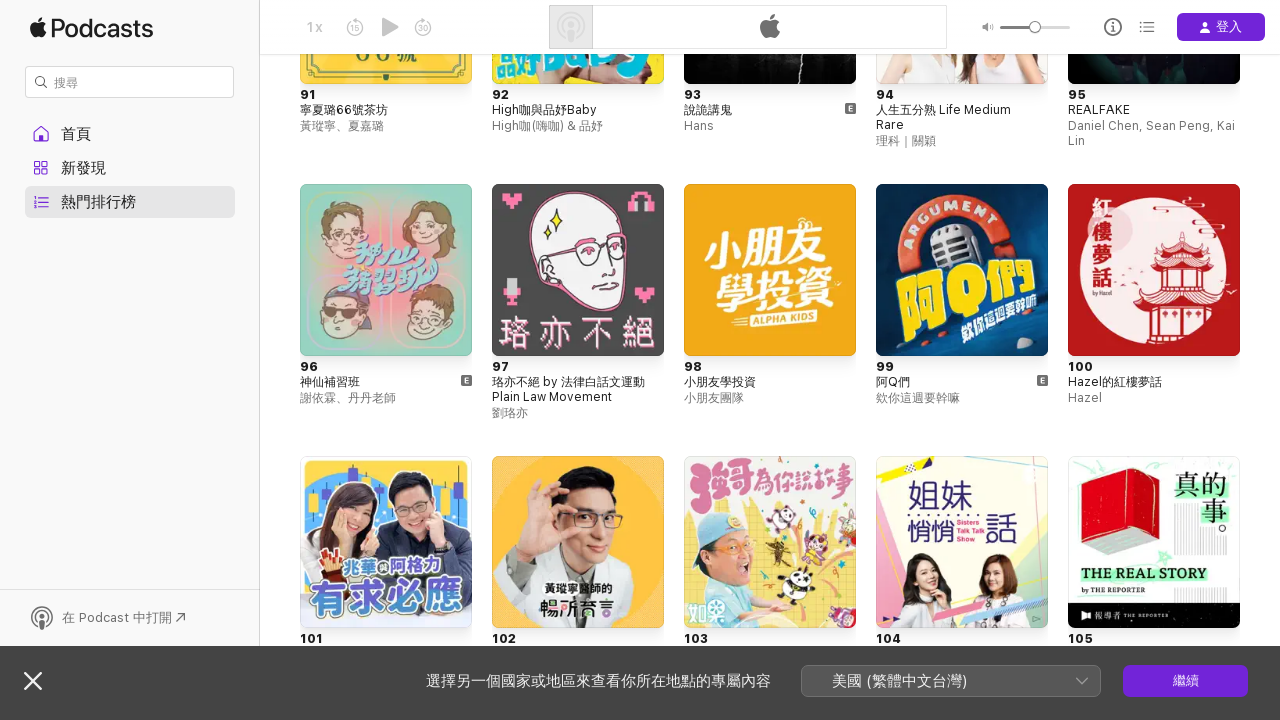

Scrolled down scrollable container to load more content
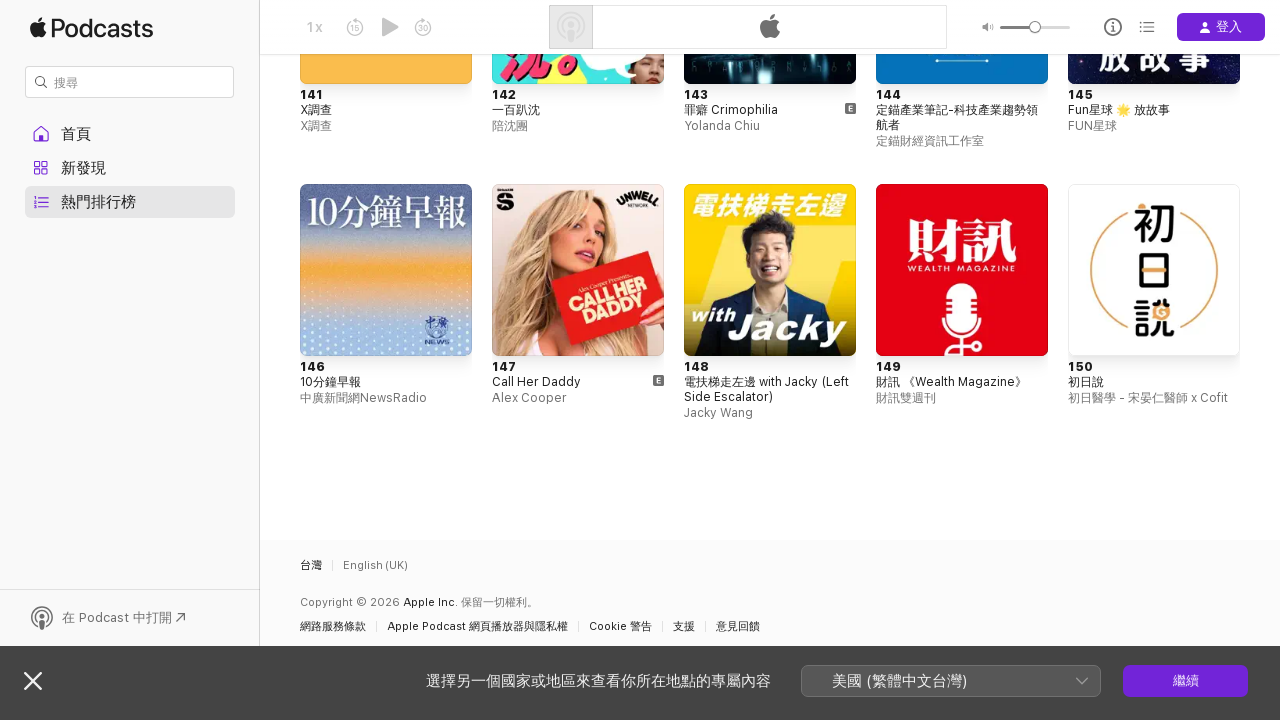

Waited 1 second for content to load
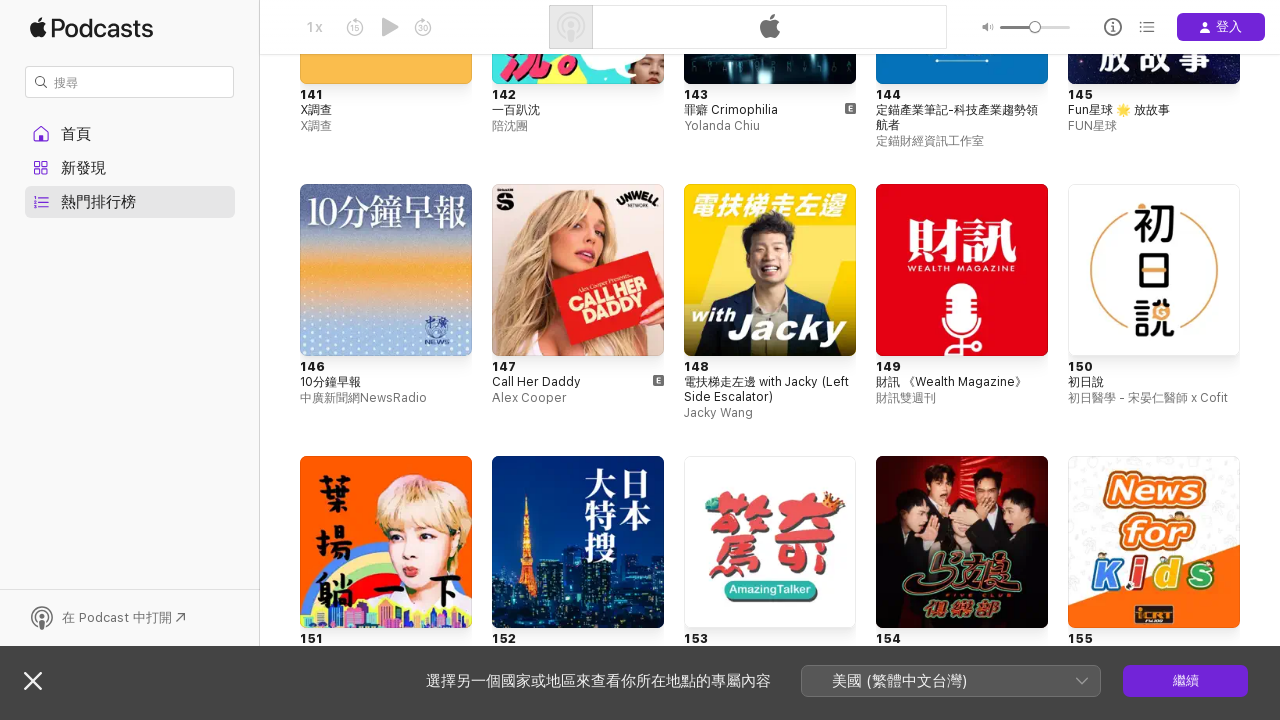

Scrolled down scrollable container to load more content
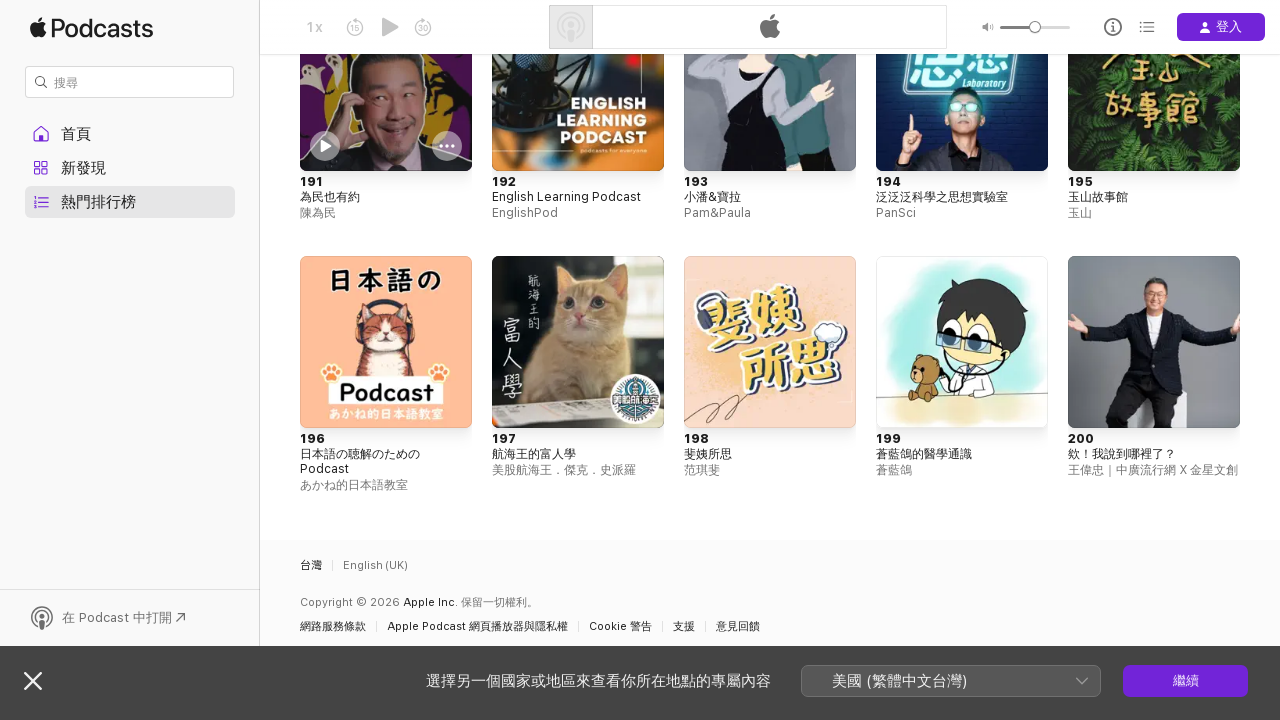

Waited 1 second for content to load
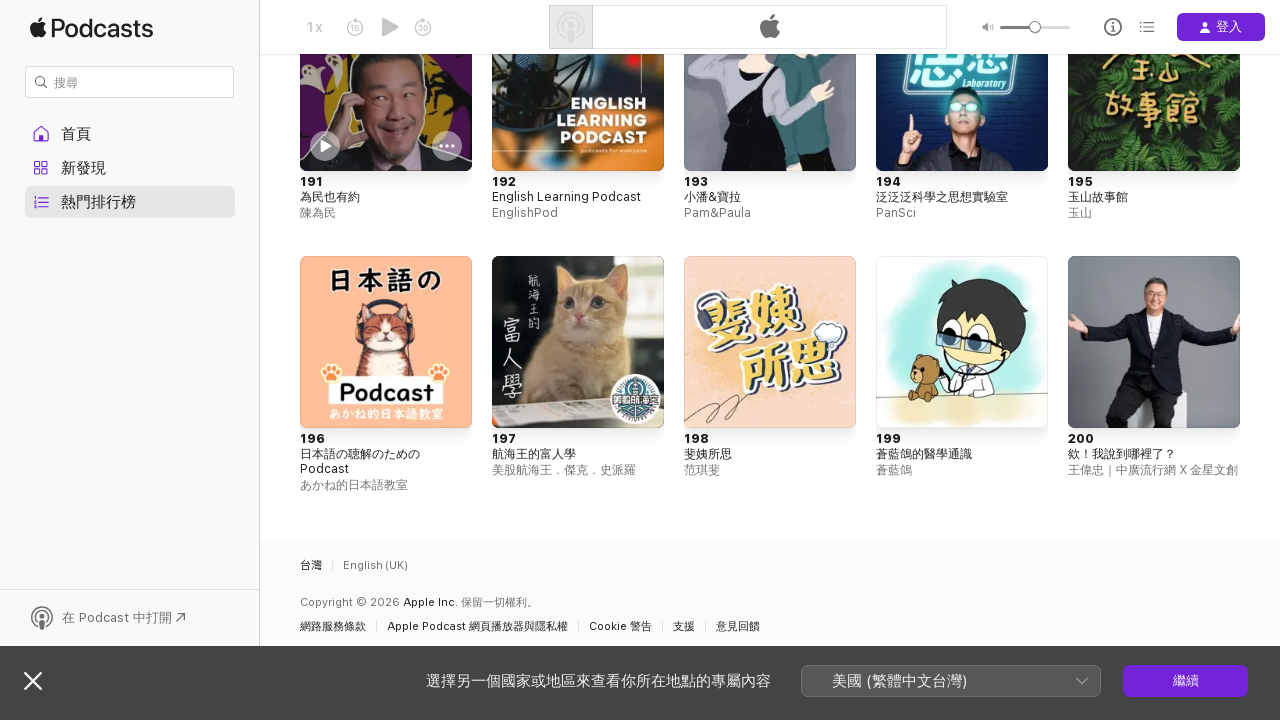

Scrolled down scrollable container to load more content
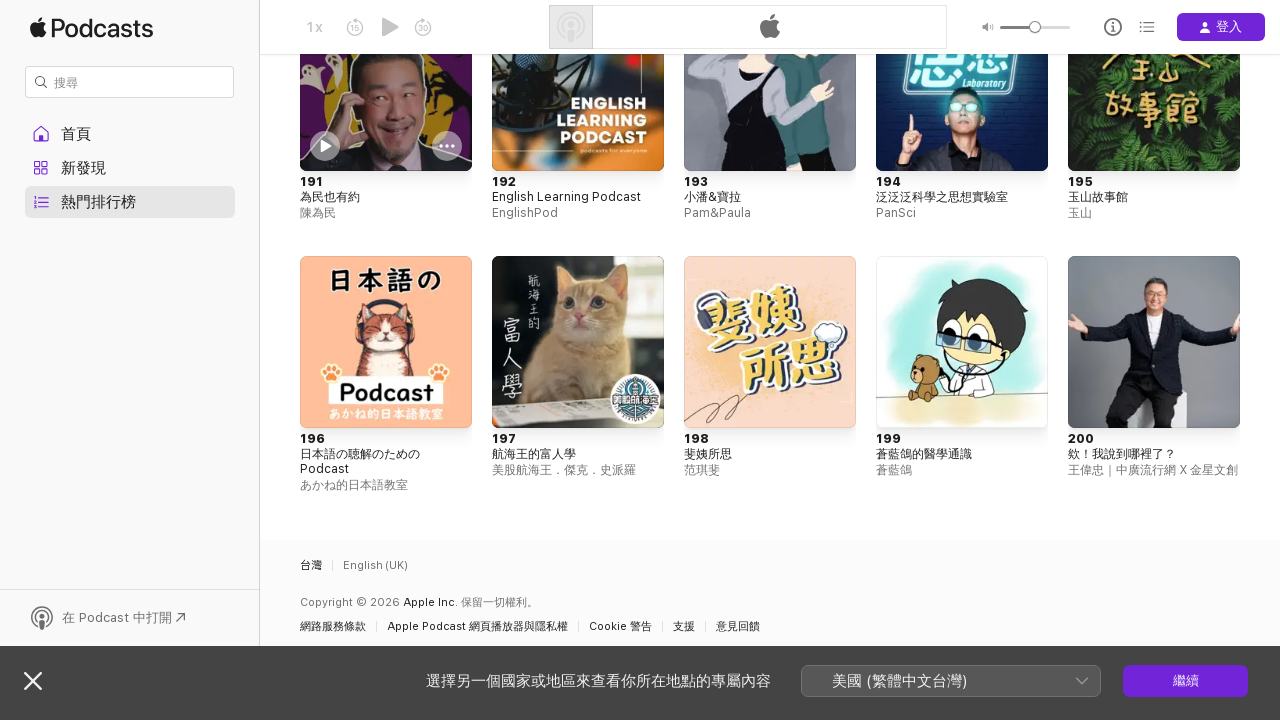

Waited 1 second for content to load
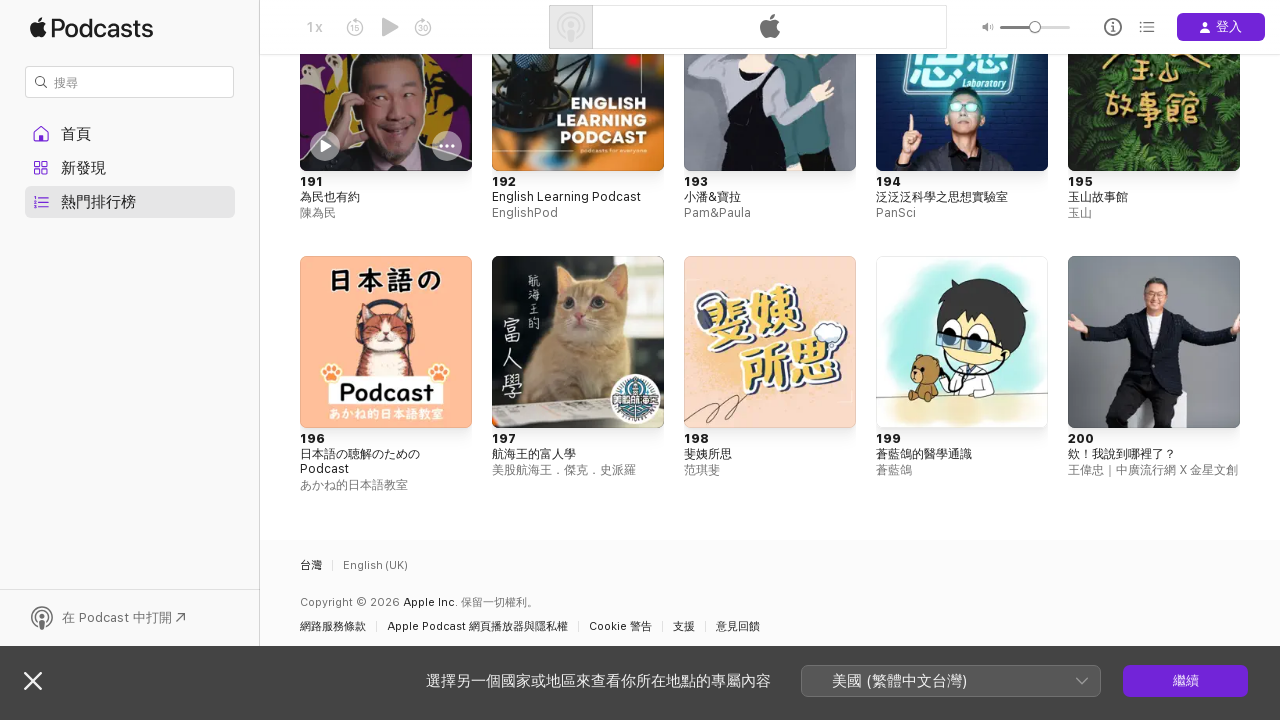

Podcast content elements appeared
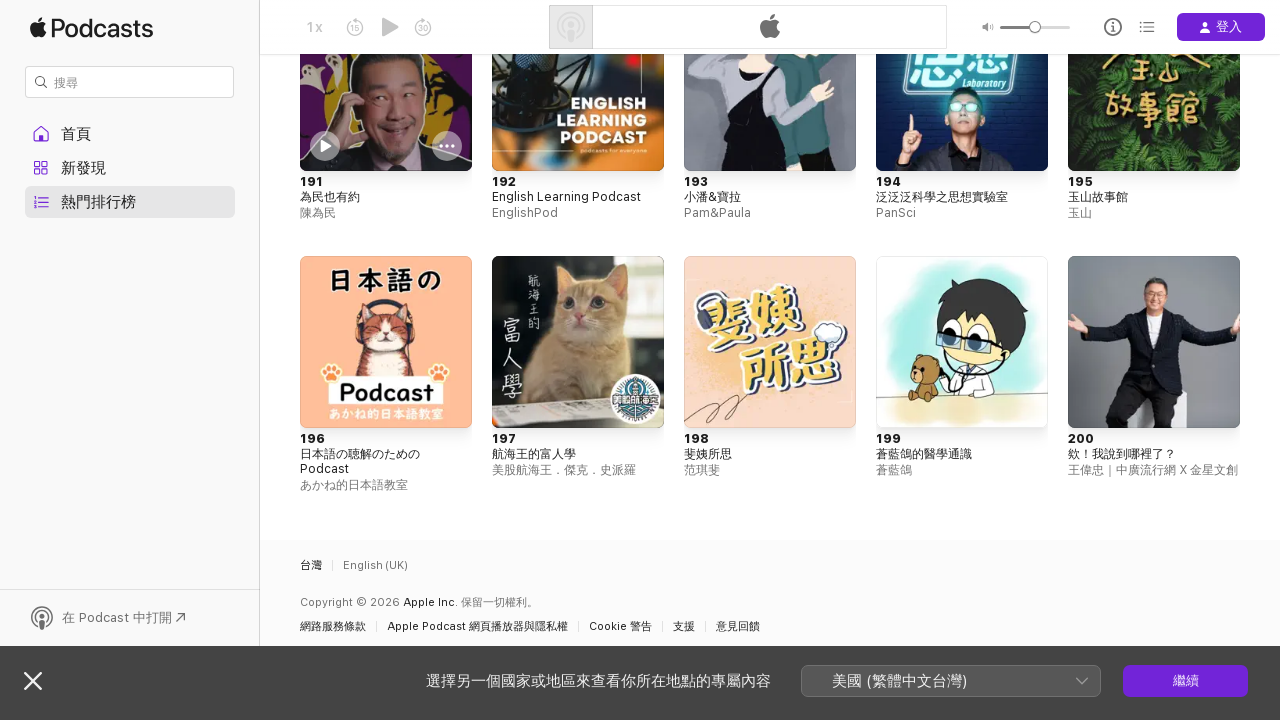

Category selector is present
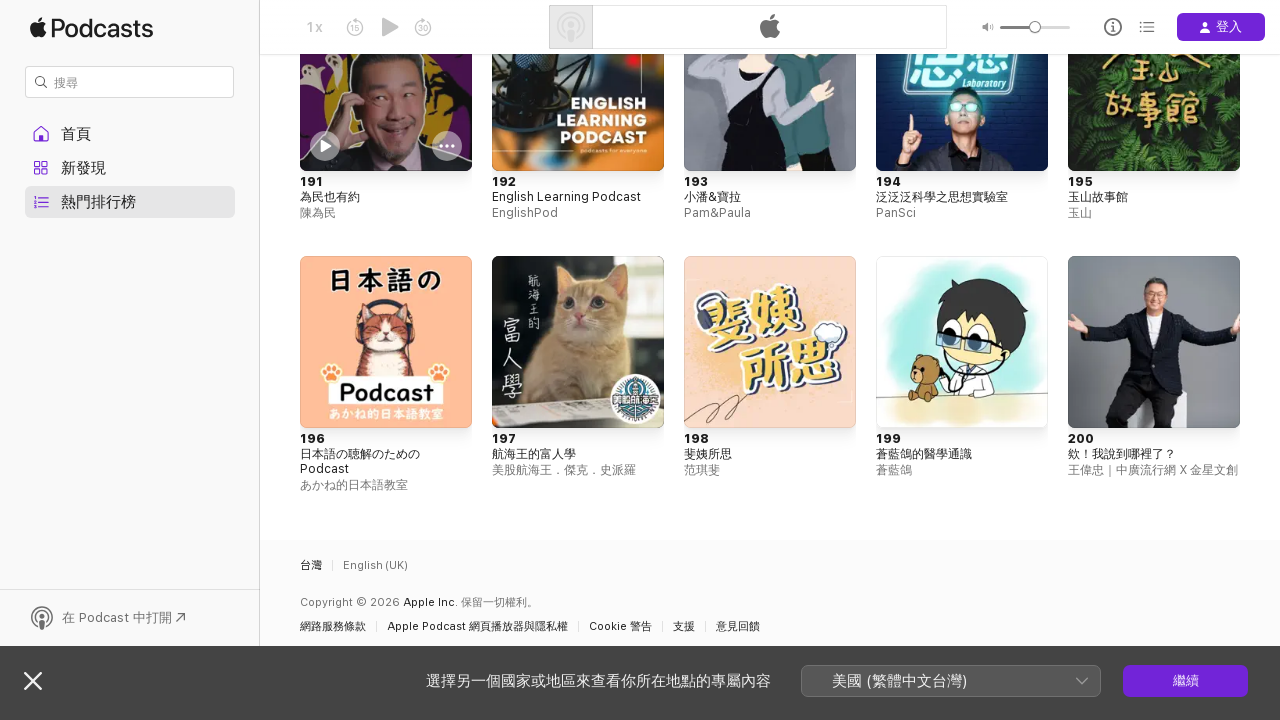

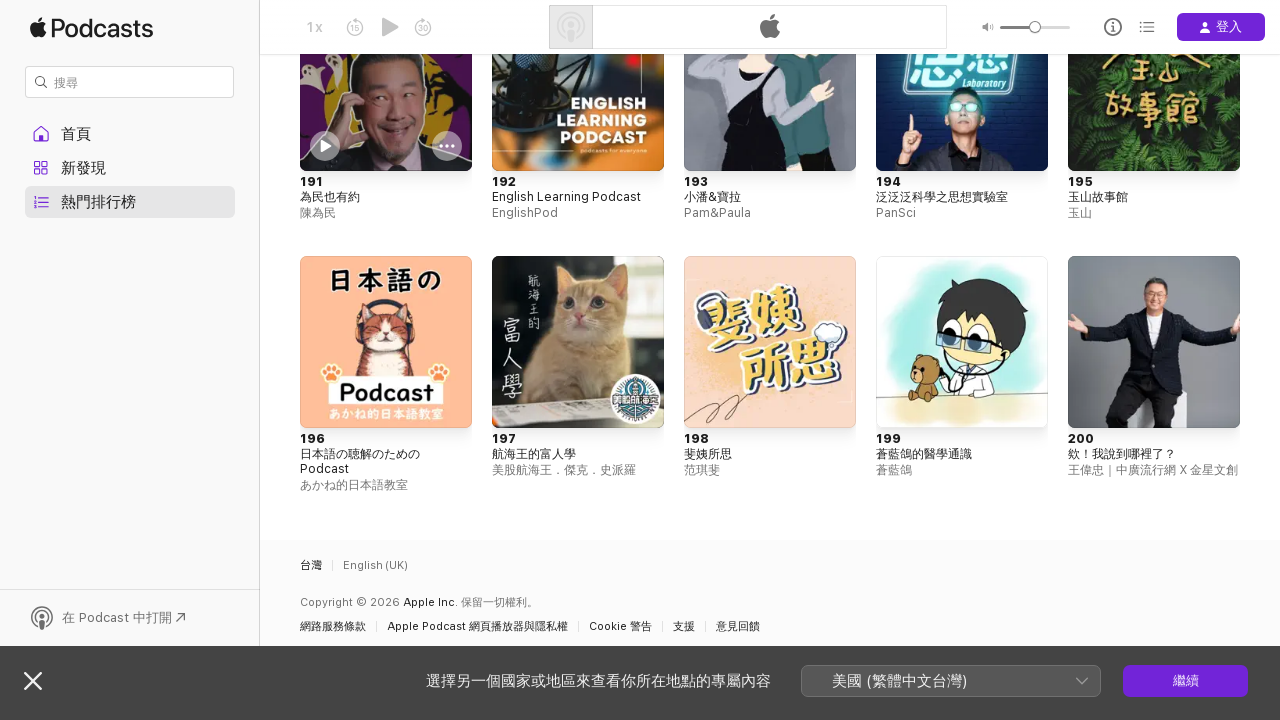